Tests a triangle type calculator by entering three different sets of side values (equilateral triangle with sides 22, scalene triangle with sides 20.5/5.60/2, and isosceles triangle with sides 3.14/3.14/17.9) and submitting the form each time.

Starting URL: http://www.vanilton.net/triangulo/

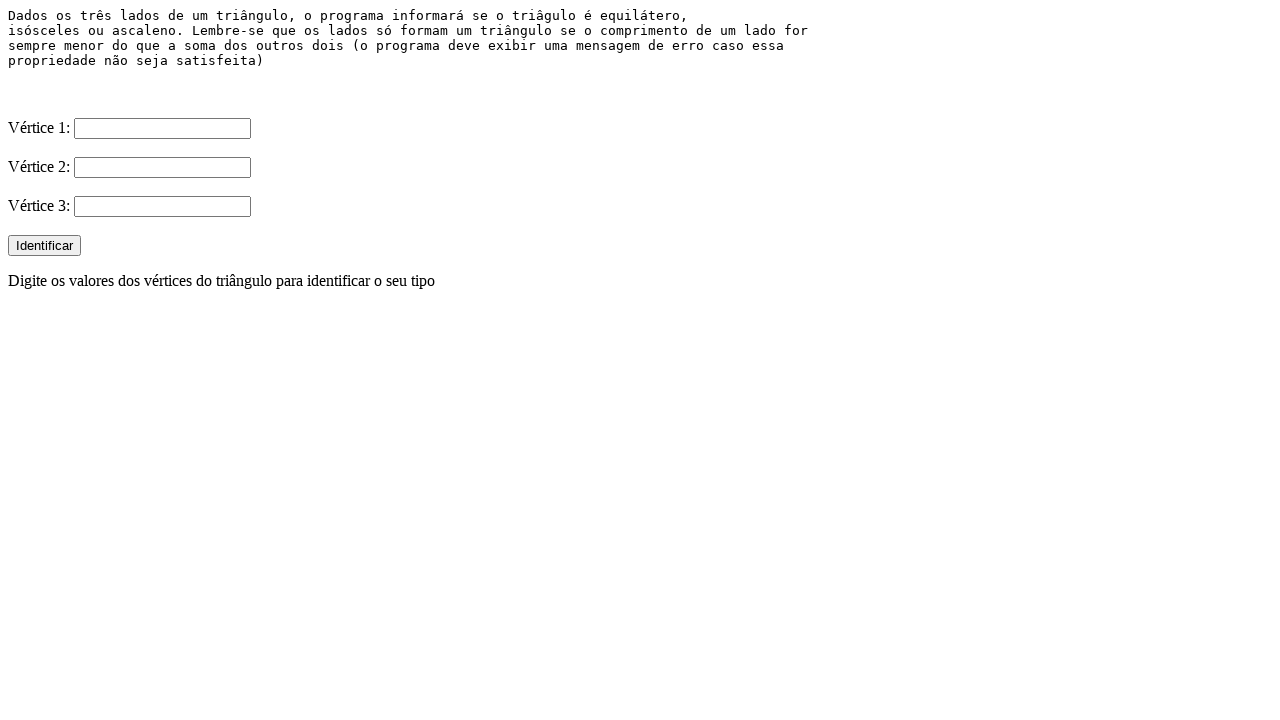

Filled first side input with '22' for equilateral triangle test on xpath=/html/body/form/input[1]
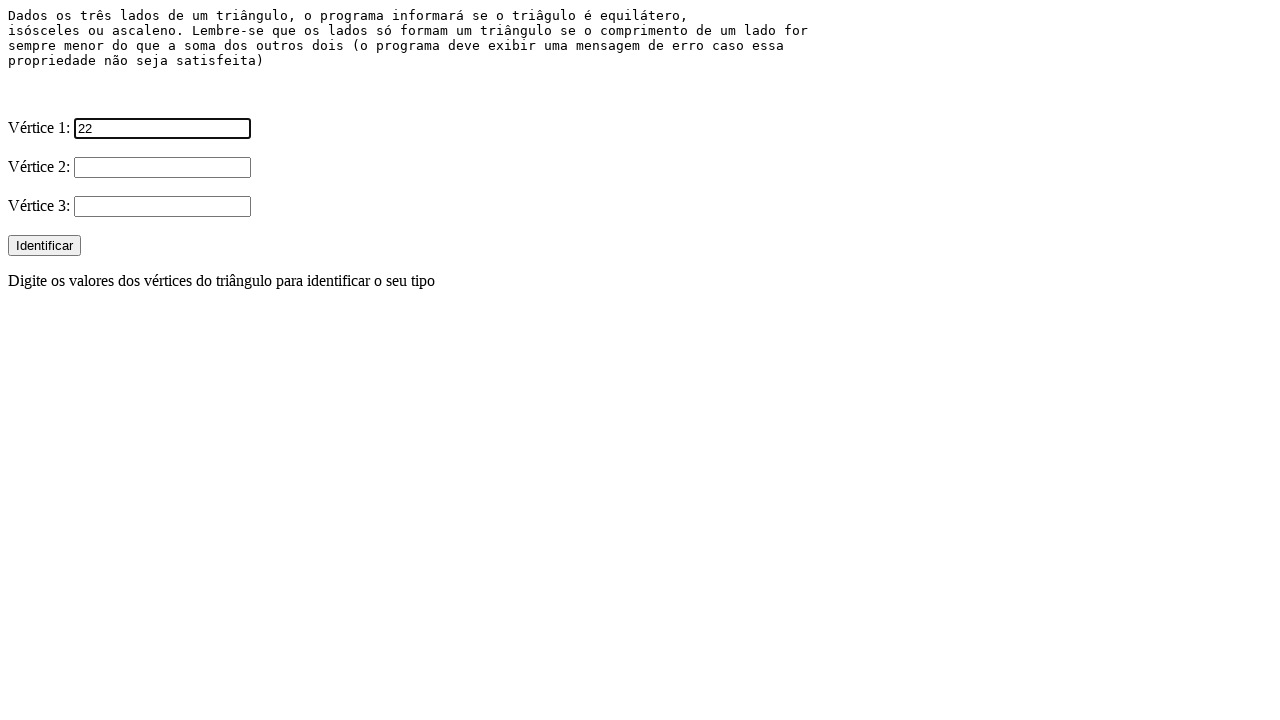

Filled second side input with '22' on xpath=/html/body/form/input[2]
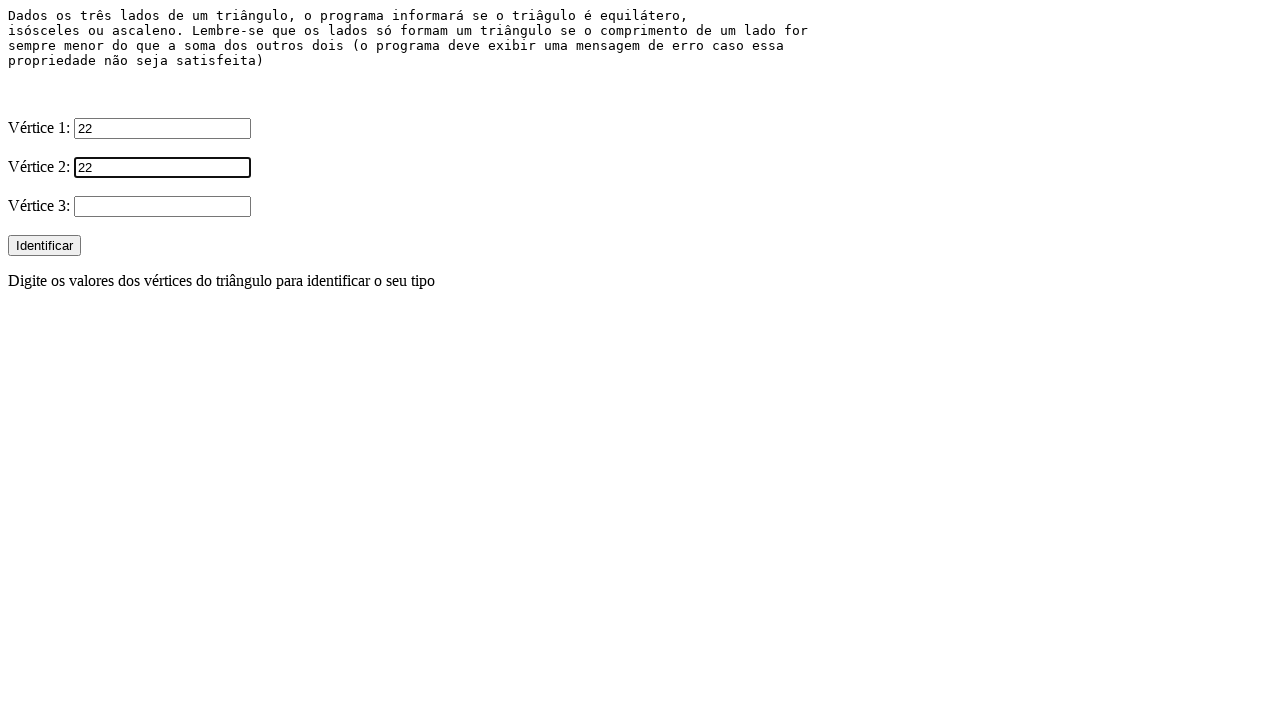

Filled third side input with '22' on xpath=/html/body/form/input[3]
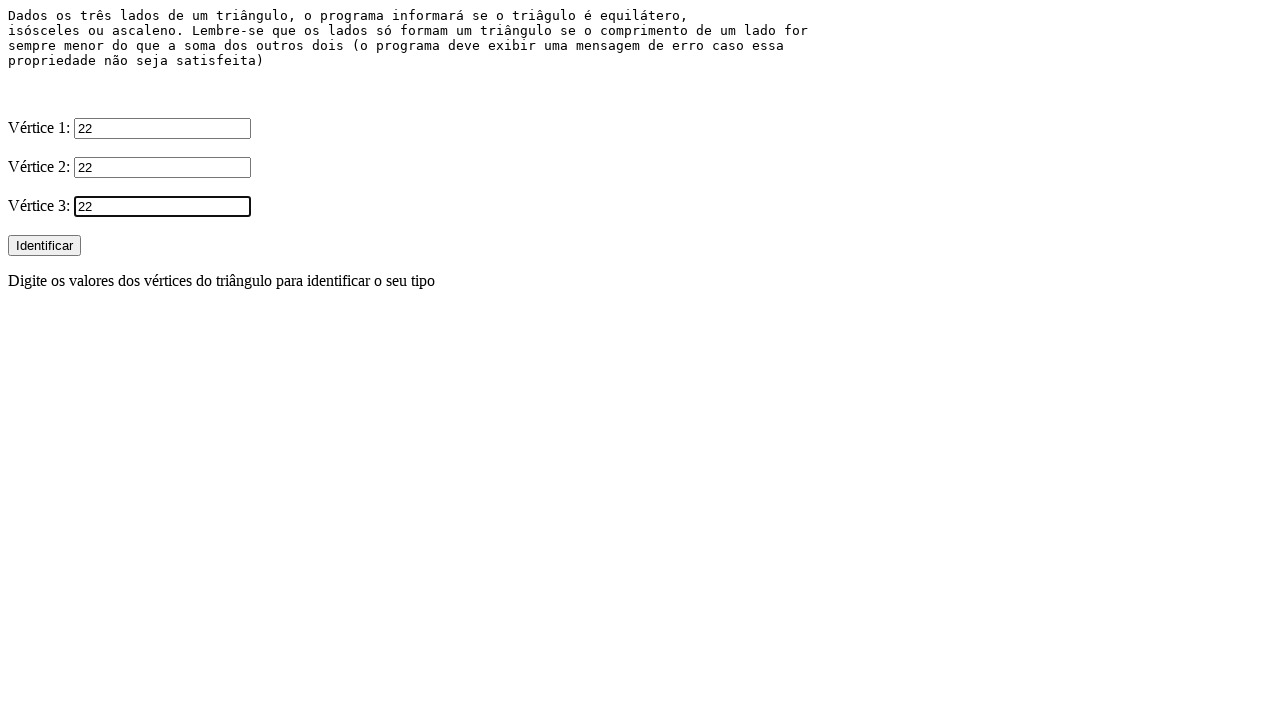

Submitted equilateral triangle form (sides: 22, 22, 22) at (44, 246) on xpath=/html/body/form/input[4]
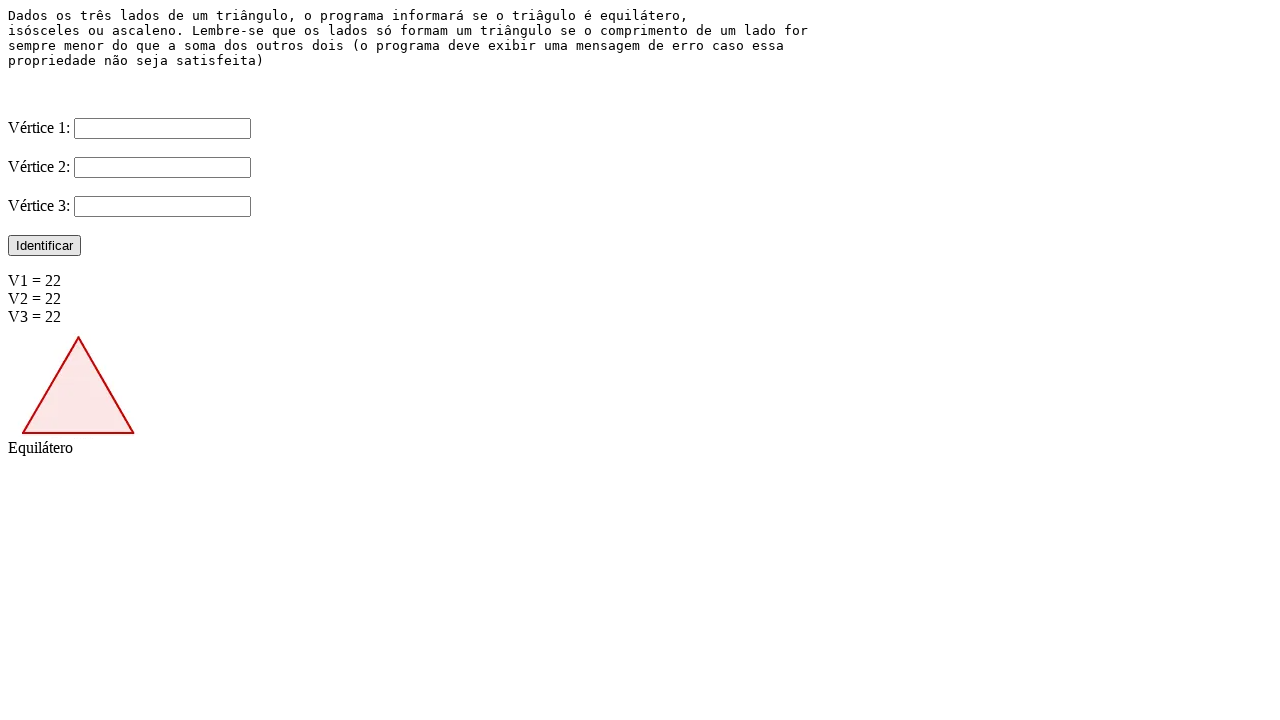

Waited 2 seconds for equilateral triangle result to display
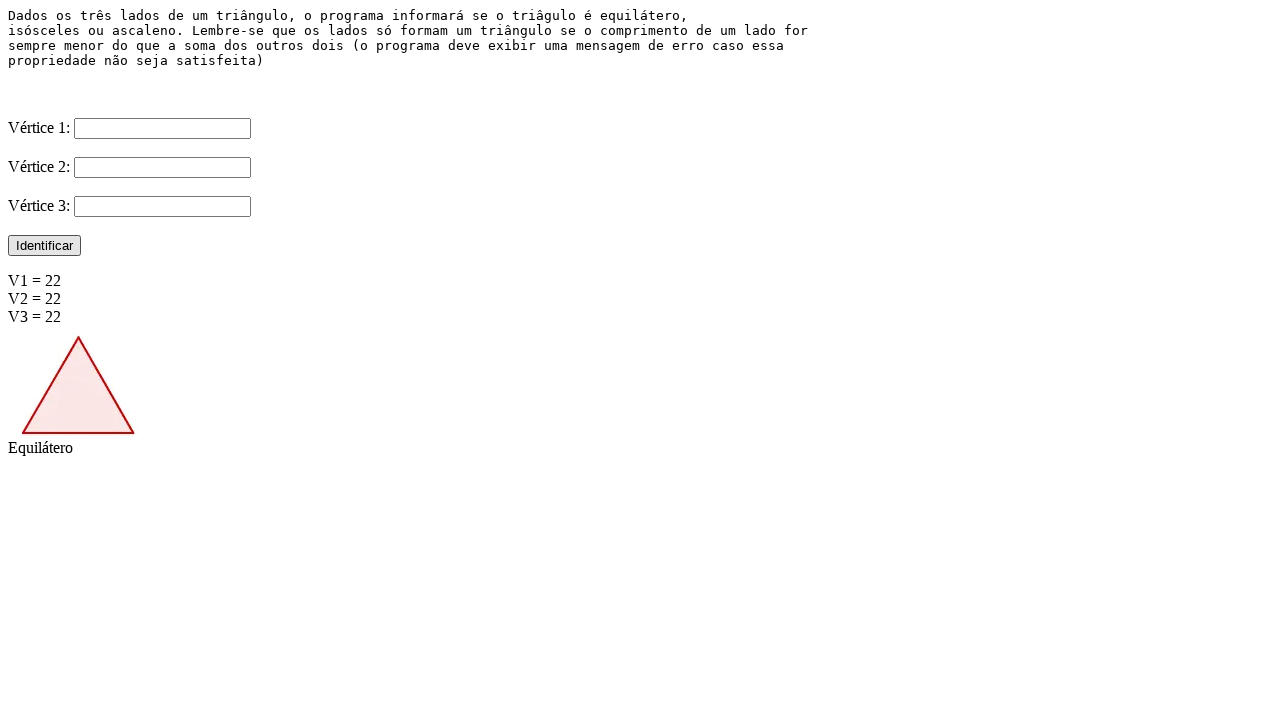

Cleared first side input field on xpath=/html/body/form/input[1]
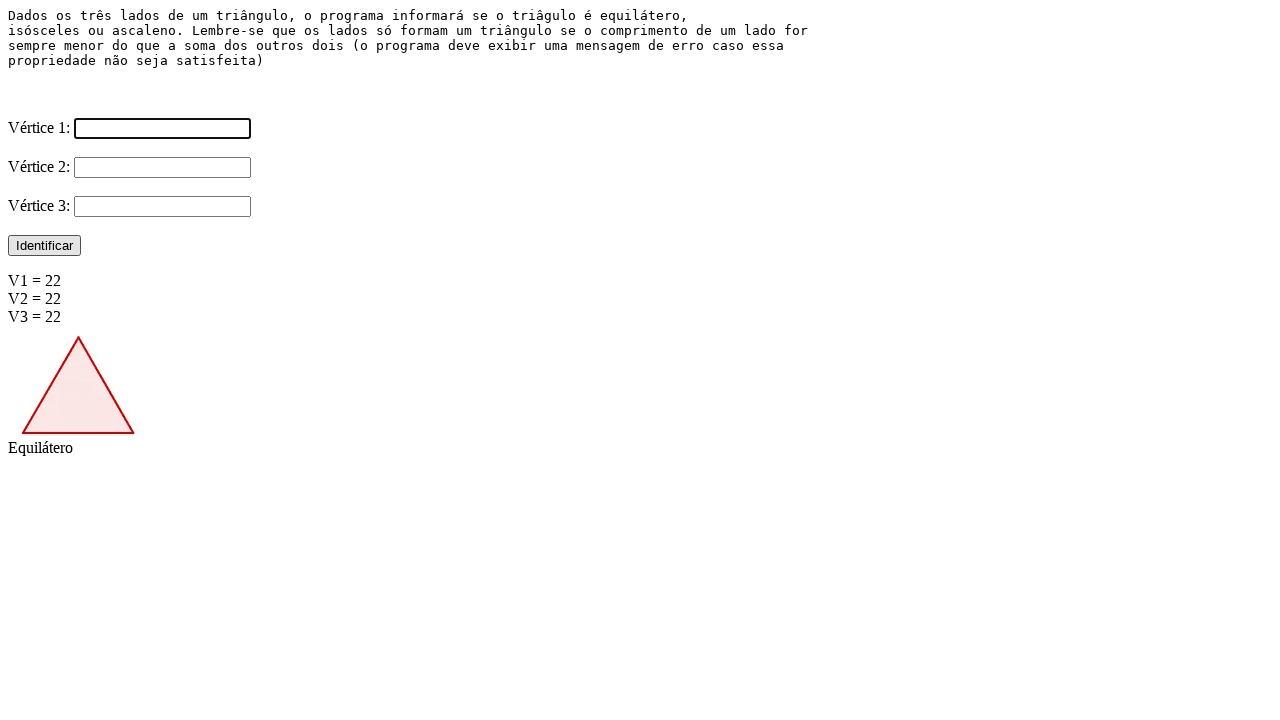

Cleared second side input field on xpath=/html/body/form/input[2]
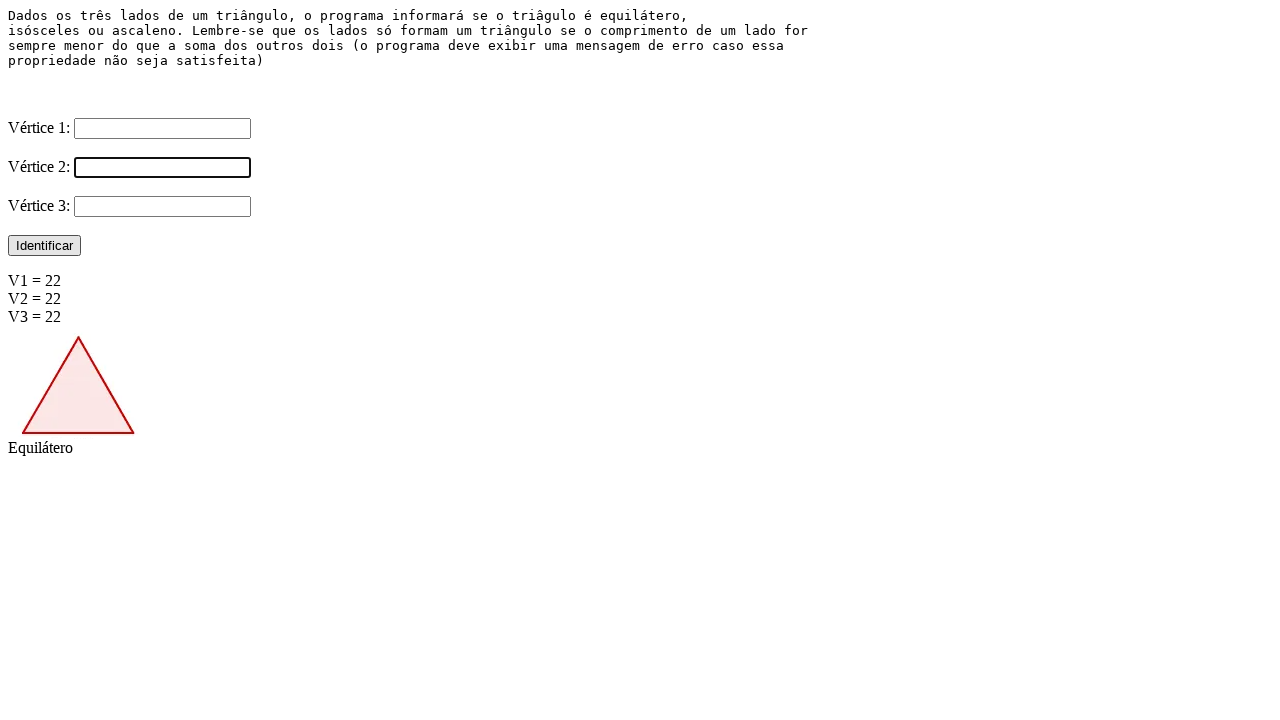

Cleared third side input field on xpath=/html/body/form/input[3]
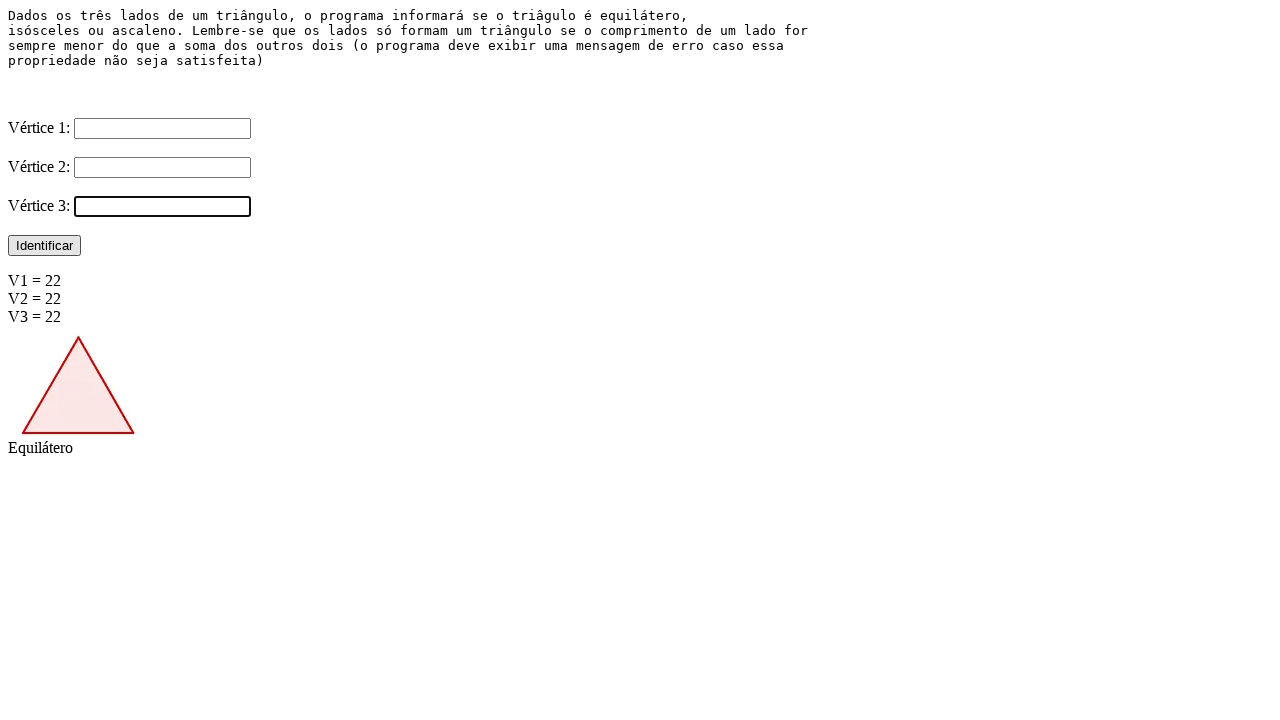

Filled first side input with '20.5' for scalene triangle test on xpath=/html/body/form/input[1]
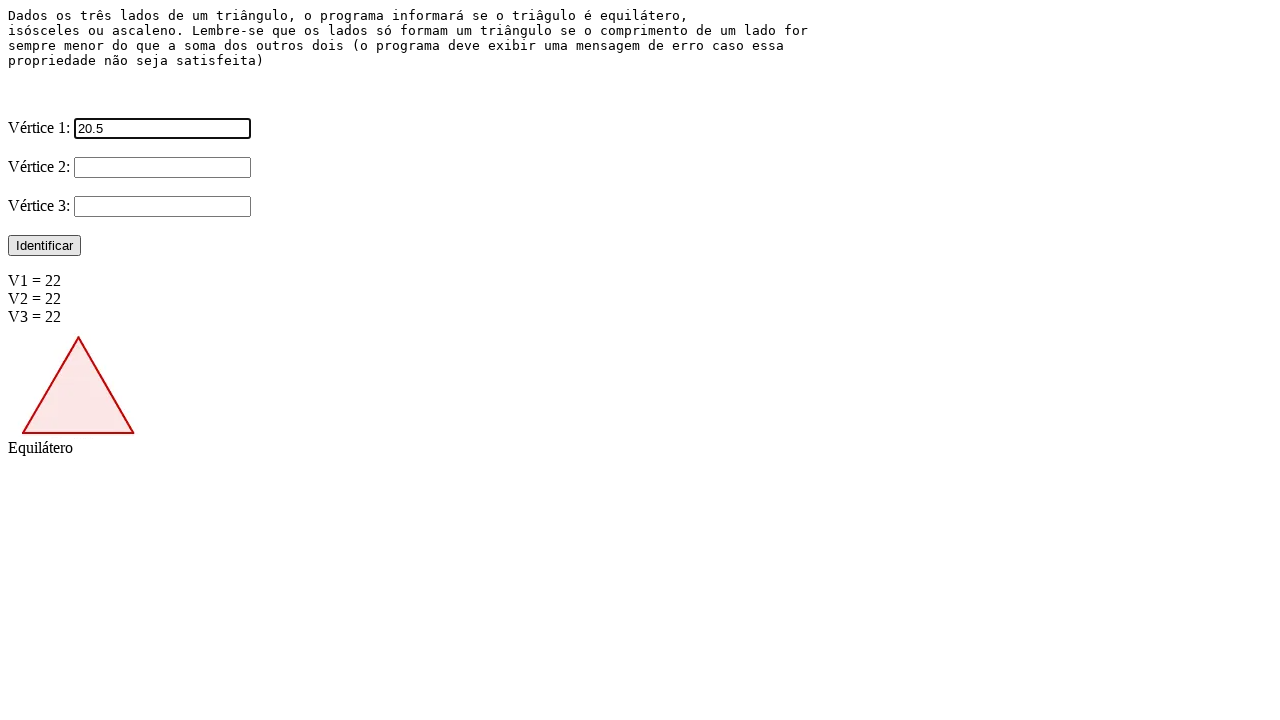

Filled second side input with '5.60' on xpath=/html/body/form/input[2]
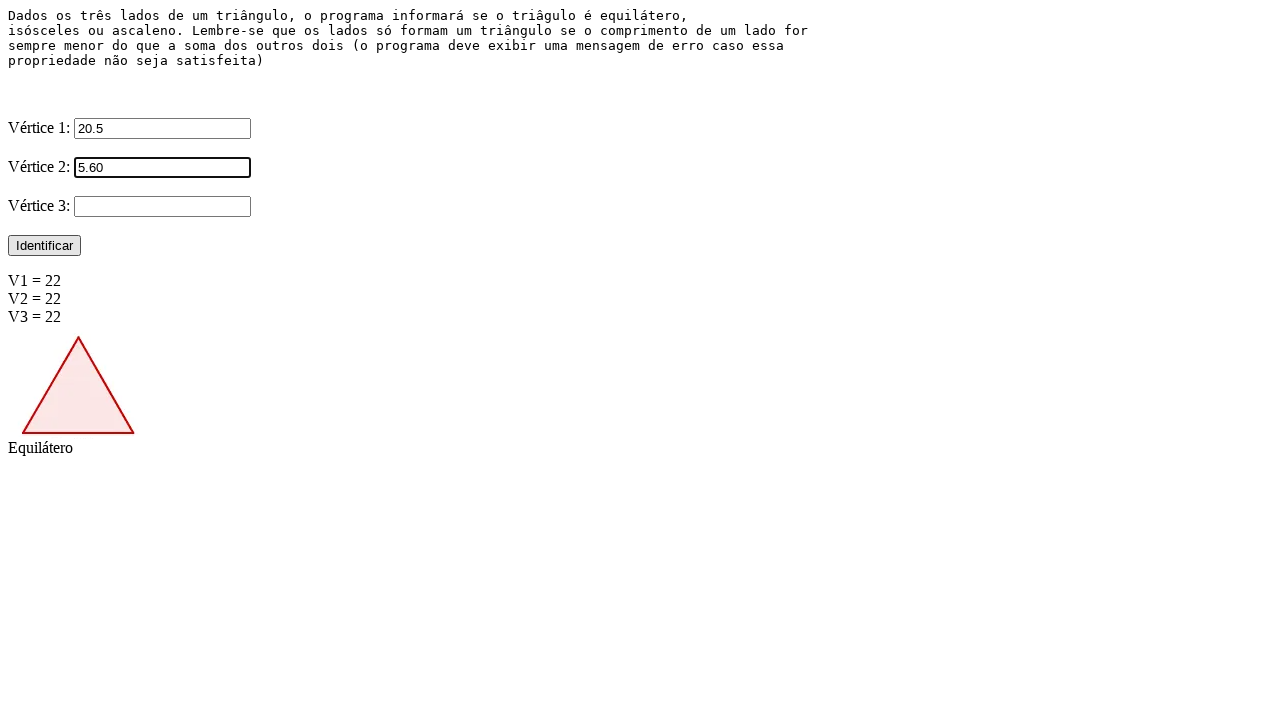

Filled third side input with '2' on xpath=/html/body/form/input[3]
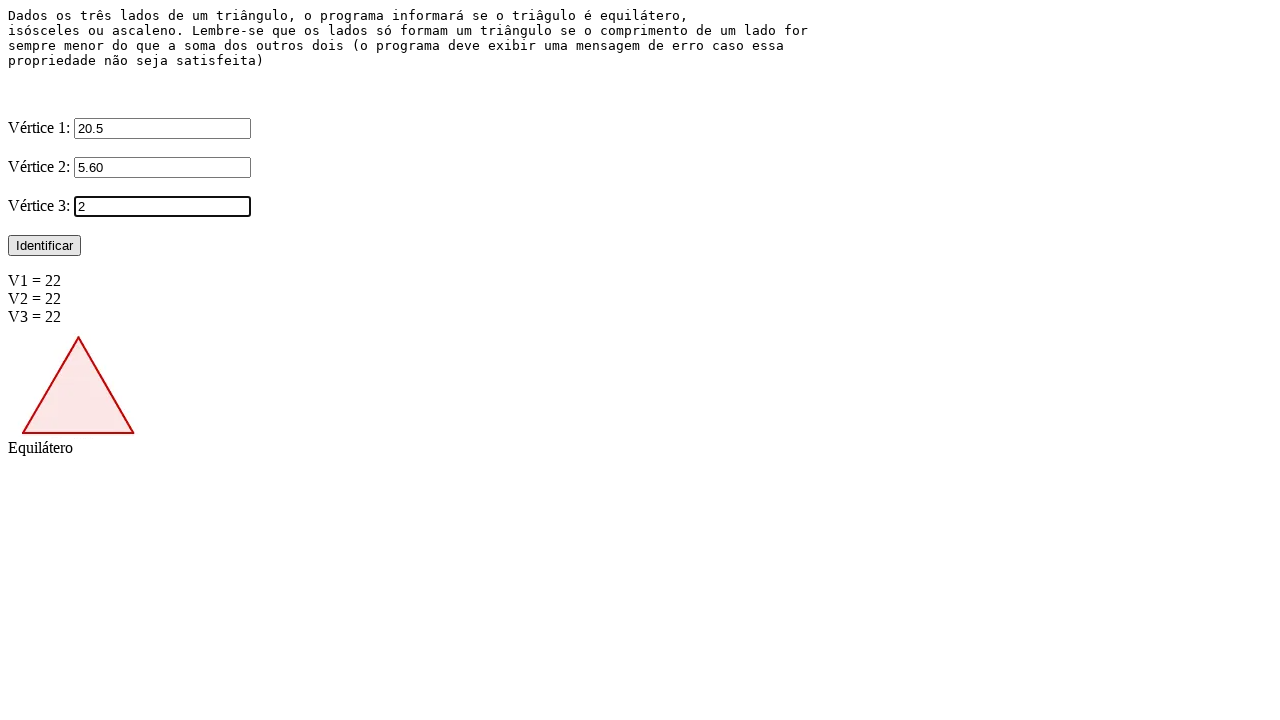

Submitted scalene triangle form (sides: 20.5, 5.60, 2) at (44, 246) on xpath=/html/body/form/input[4]
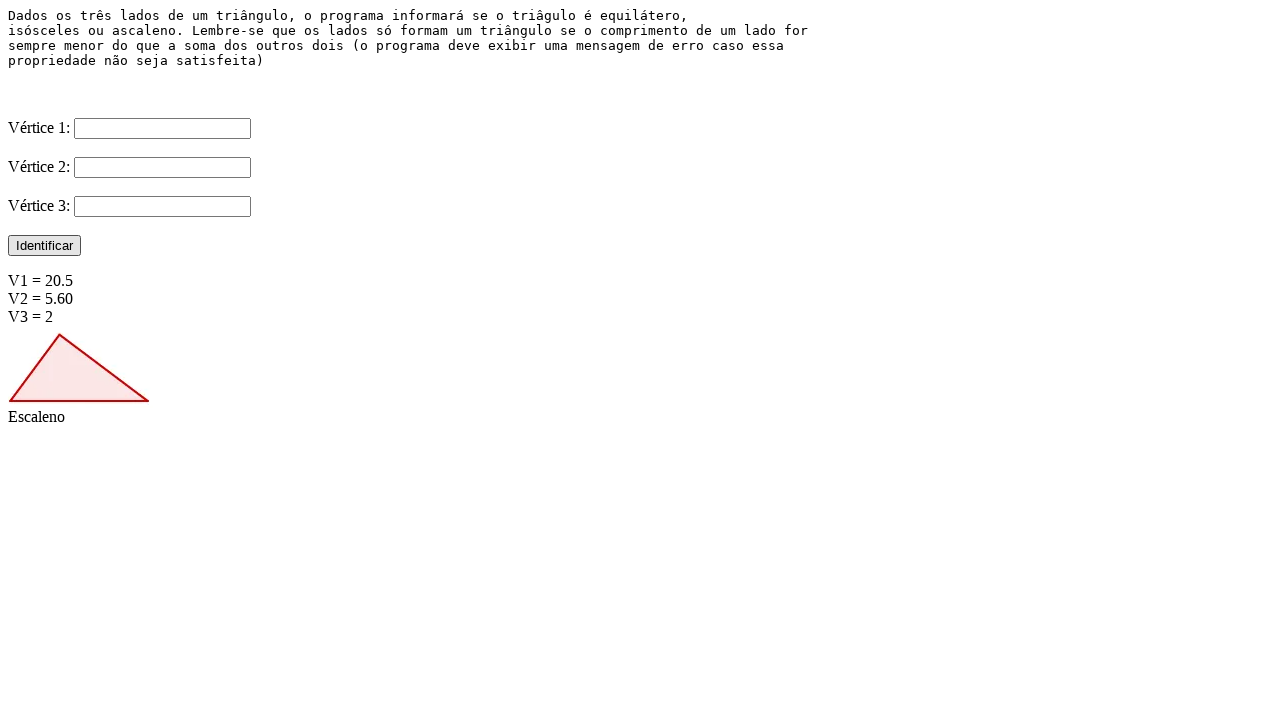

Waited 2 seconds for scalene triangle result to display
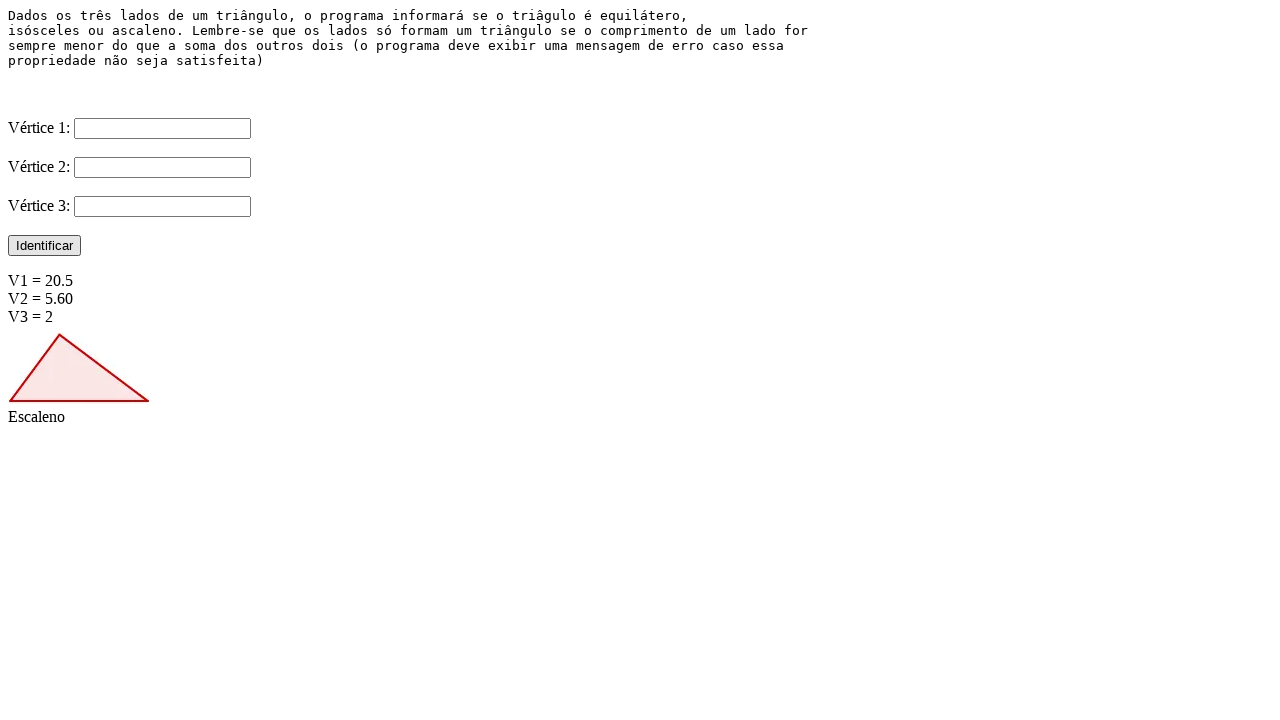

Cleared first side input field on xpath=/html/body/form/input[1]
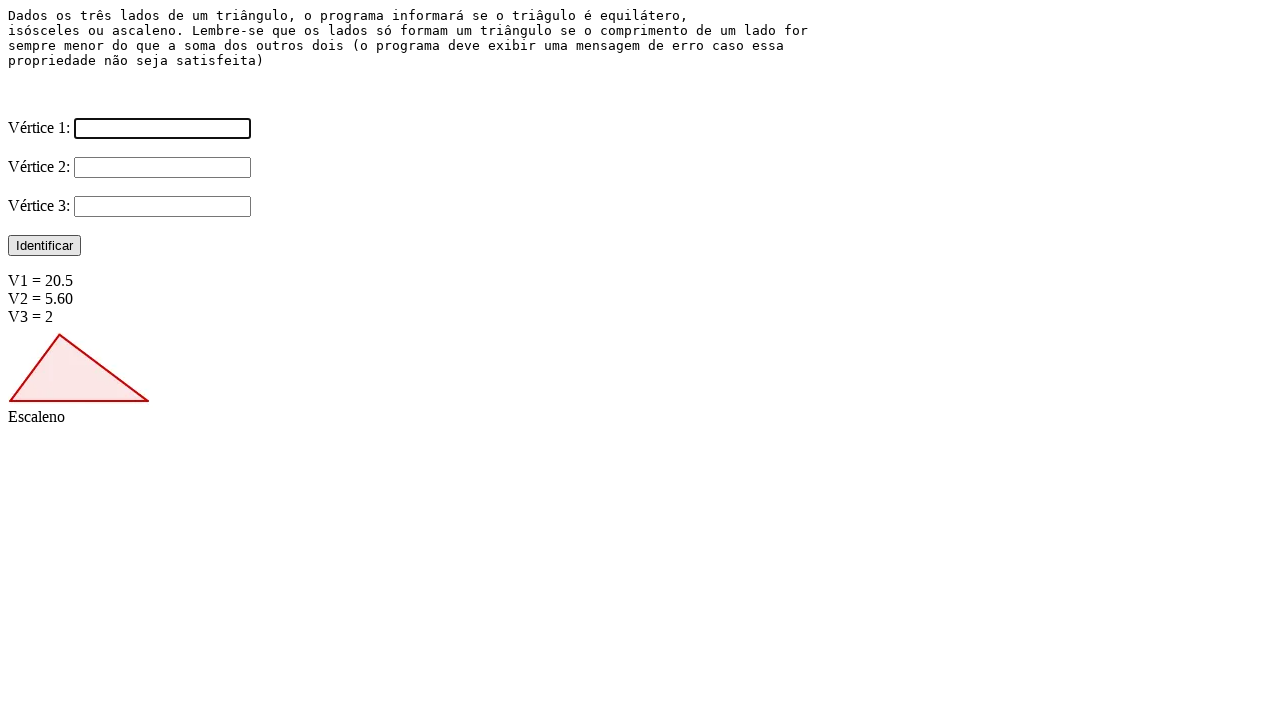

Cleared second side input field on xpath=/html/body/form/input[2]
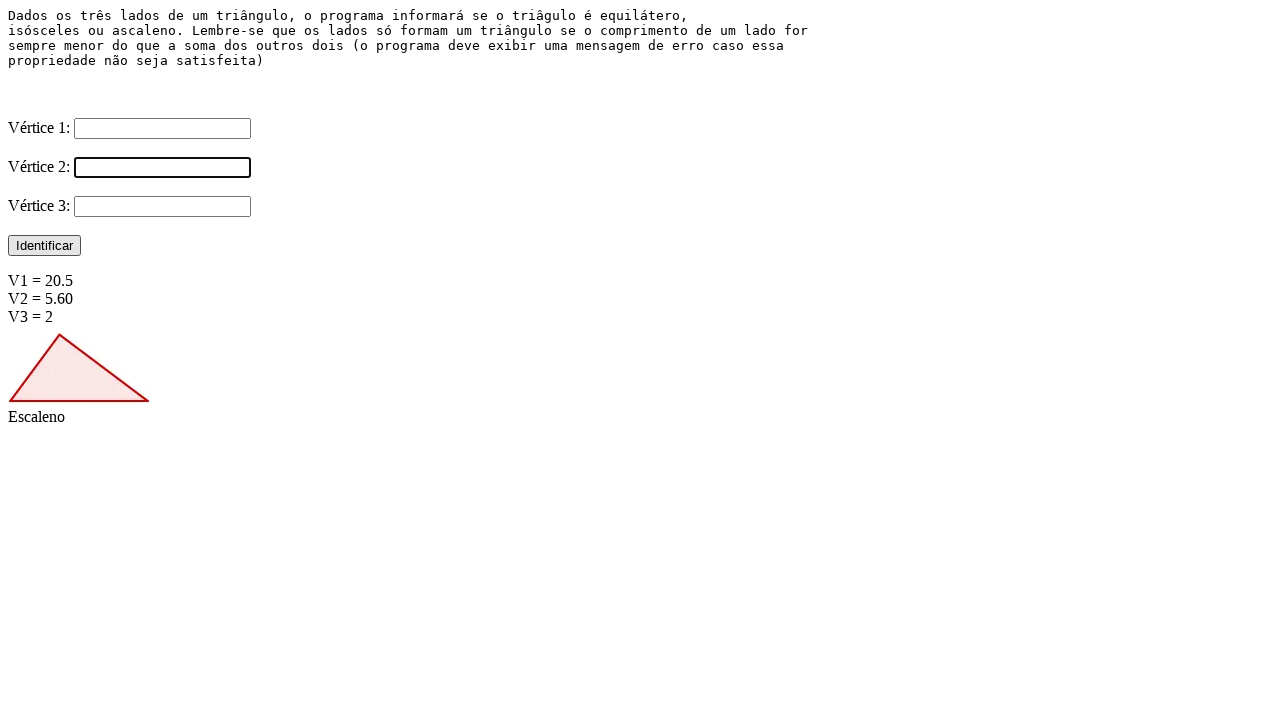

Cleared third side input field on xpath=/html/body/form/input[3]
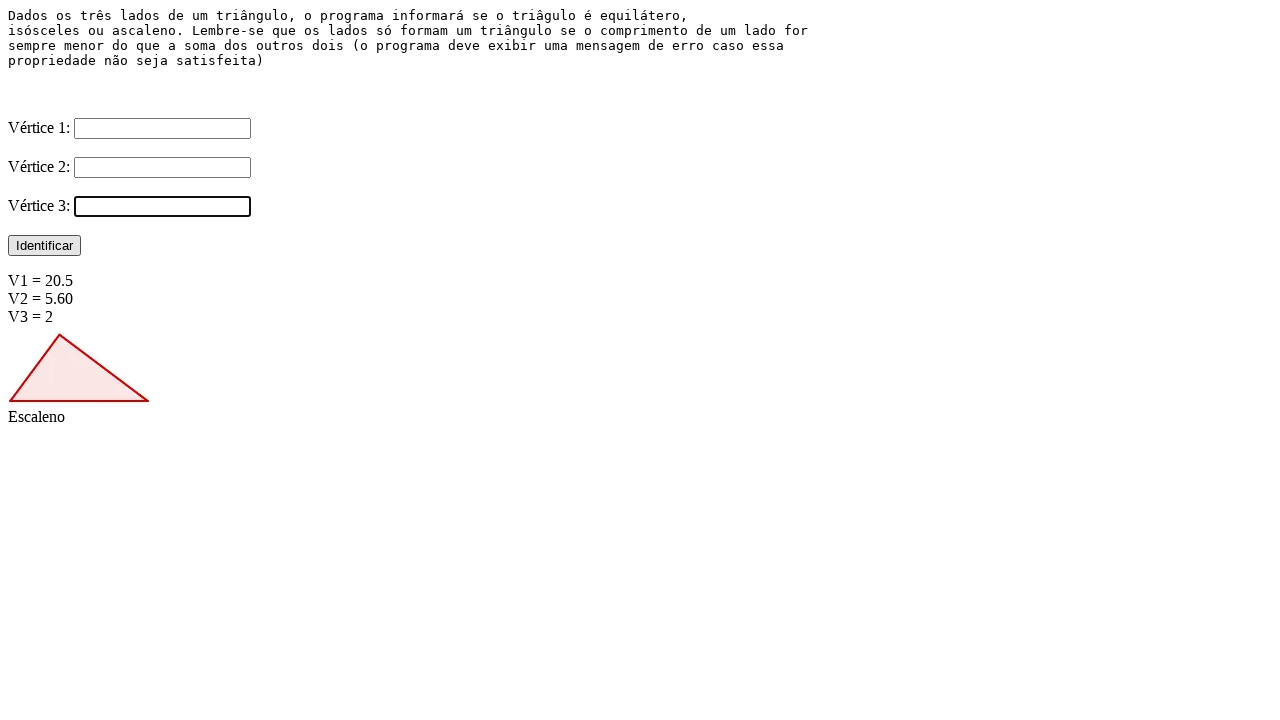

Filled first side input with '3.14' for isosceles triangle test on xpath=/html/body/form/input[1]
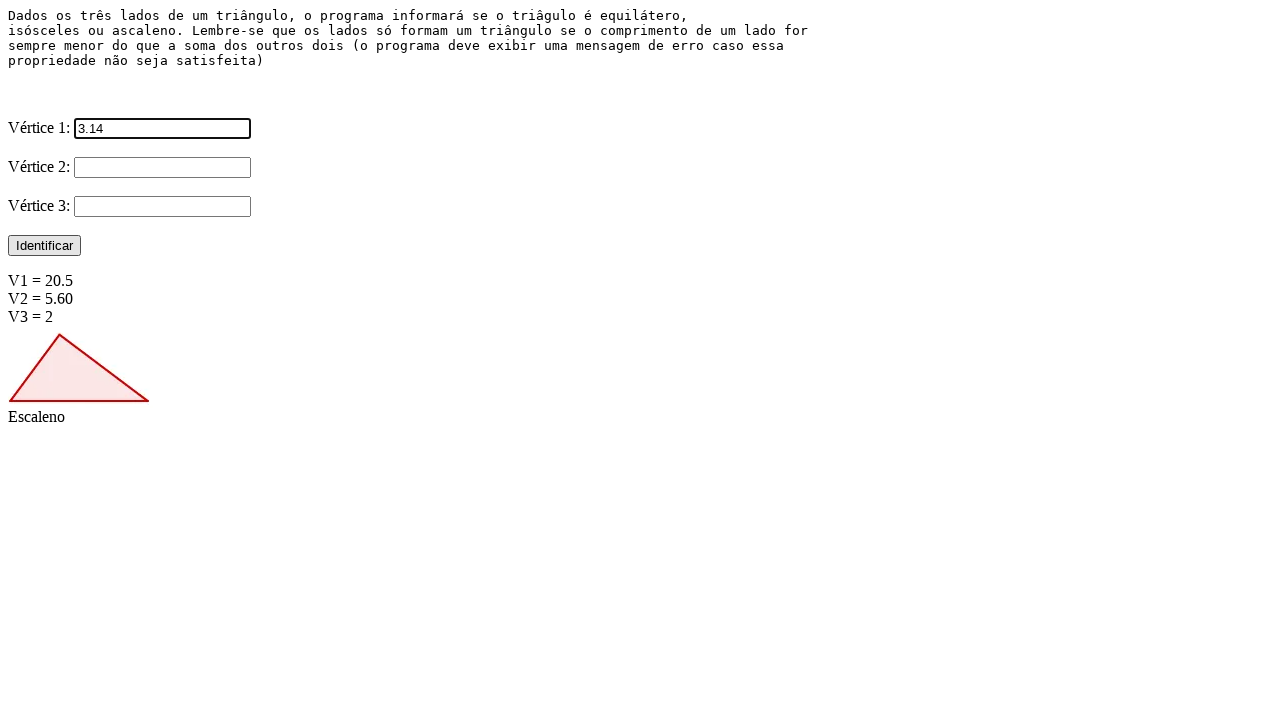

Filled second side input with '3.14' on xpath=/html/body/form/input[2]
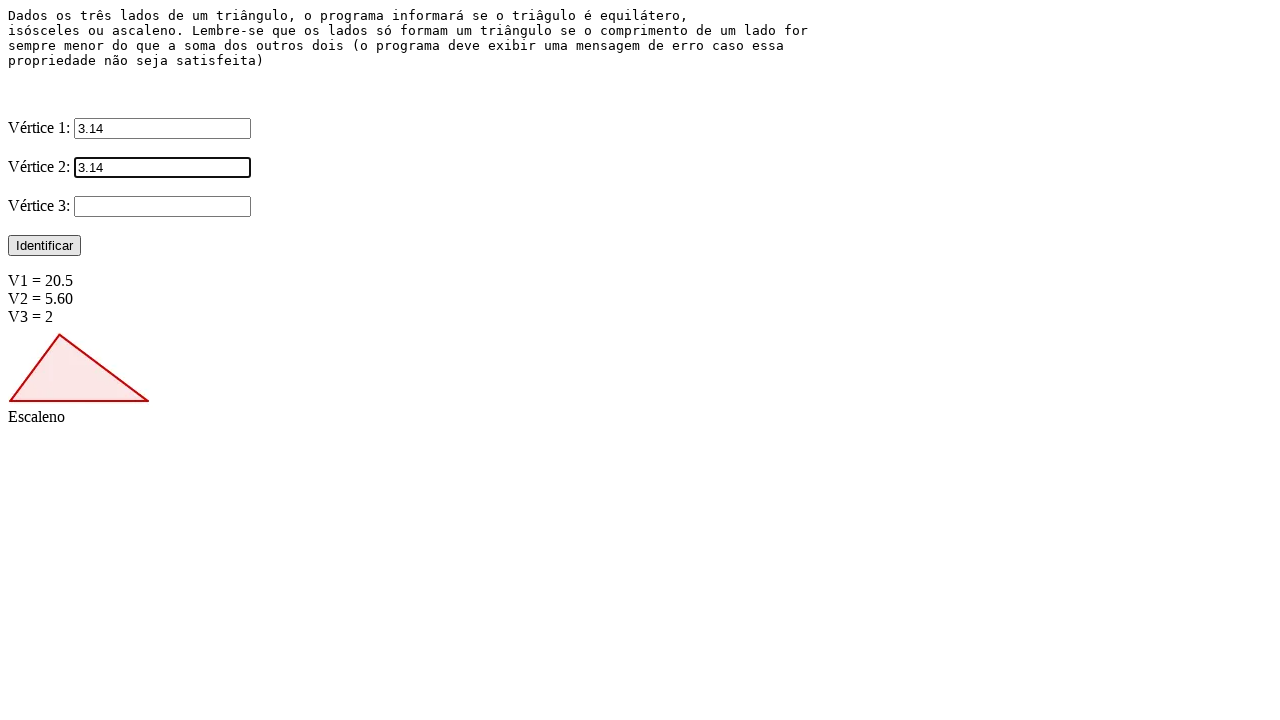

Filled third side input with '17.9' on xpath=/html/body/form/input[3]
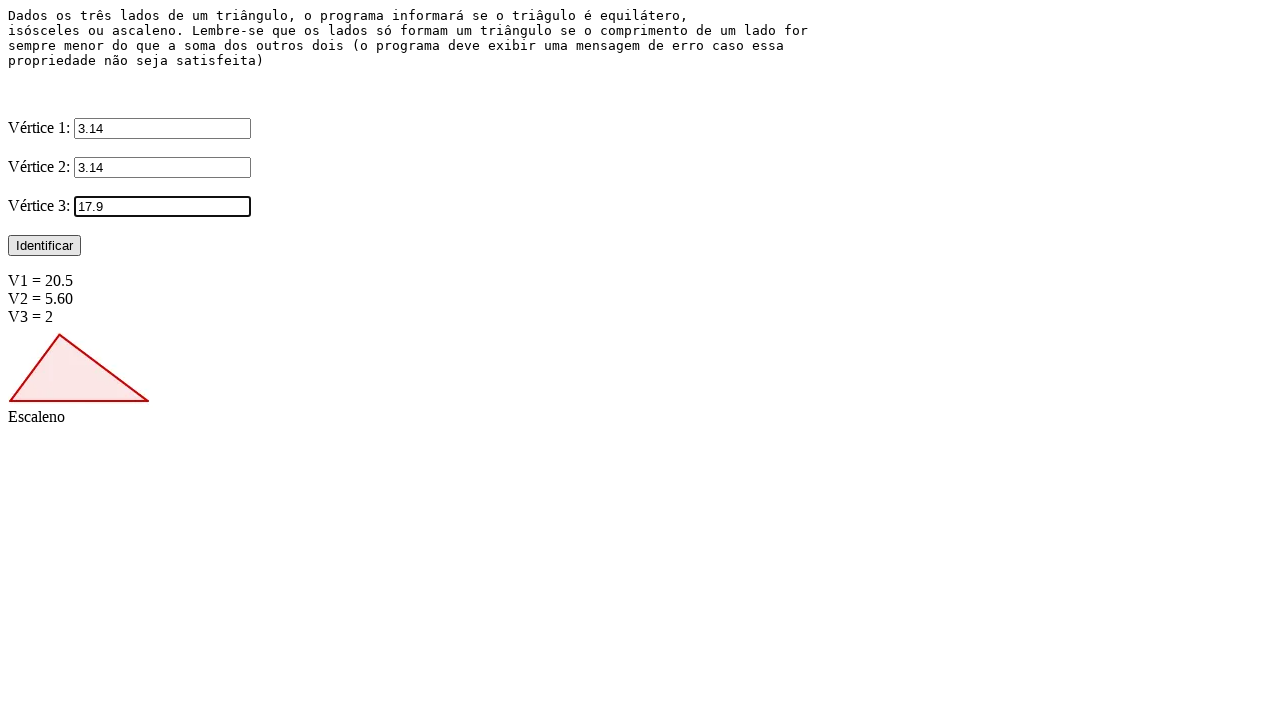

Submitted isosceles triangle form (sides: 3.14, 3.14, 17.9) at (44, 246) on xpath=/html/body/form/input[4]
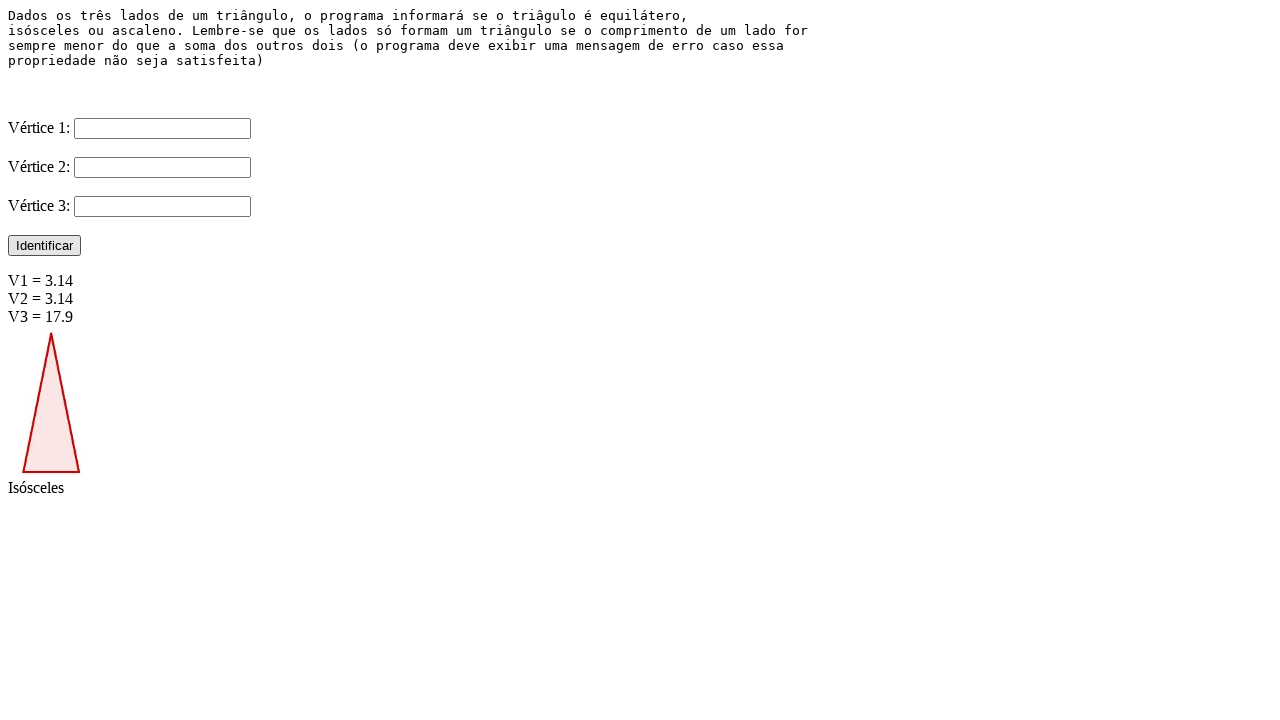

Waited 2 seconds for isosceles triangle result to display
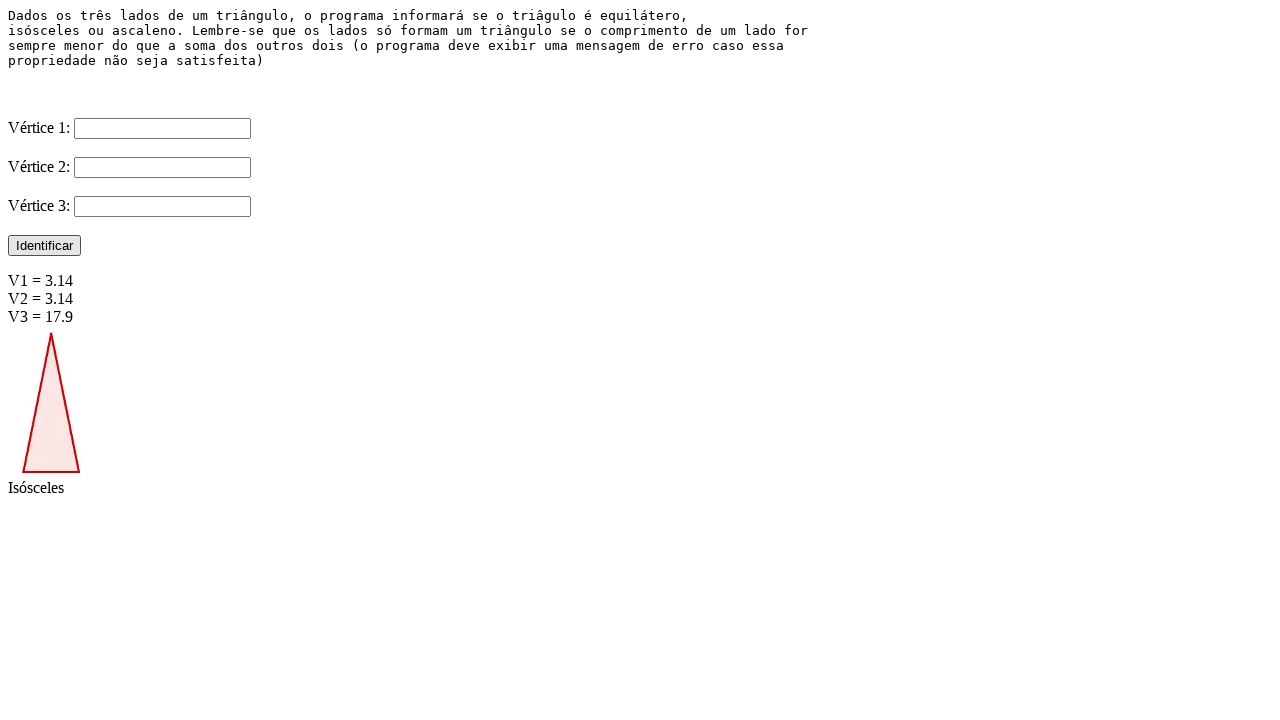

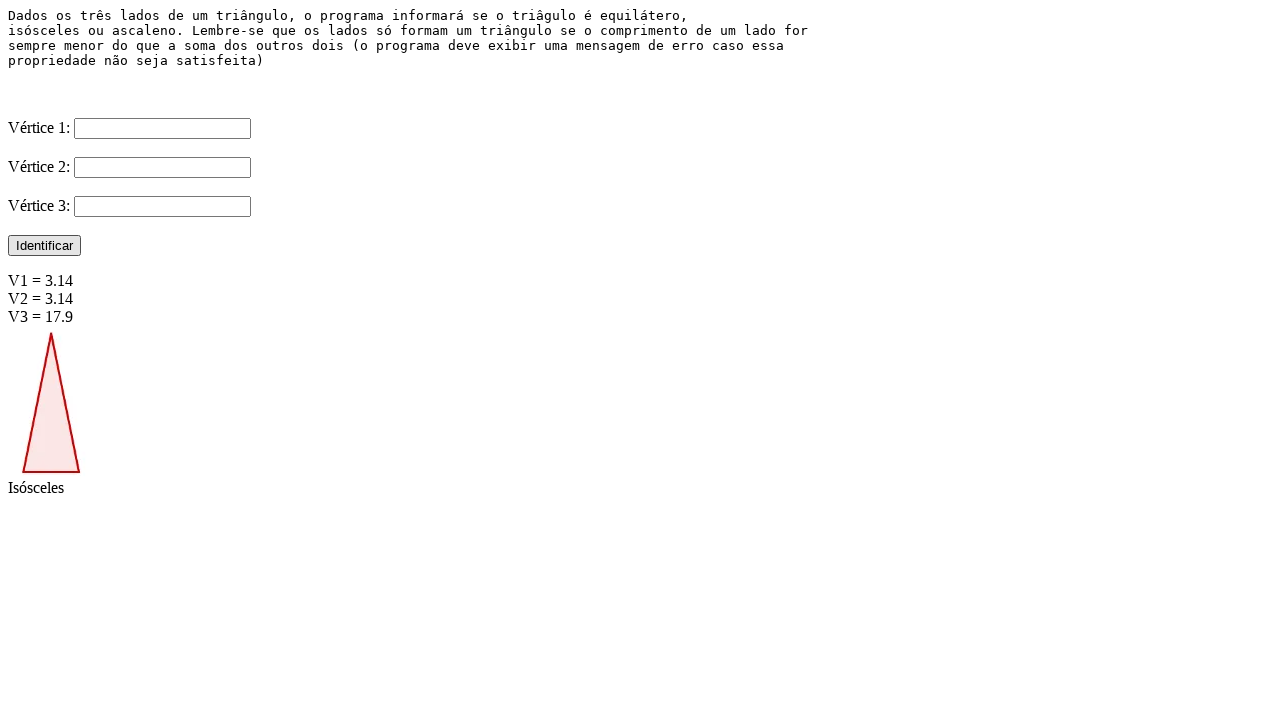